Tests a student application by entering a session/student ID code and clicking OK, then performing keyboard navigation to interact with media/session controls.

Starting URL: https://live.monetanalytics.com/stu_proc/student.html#

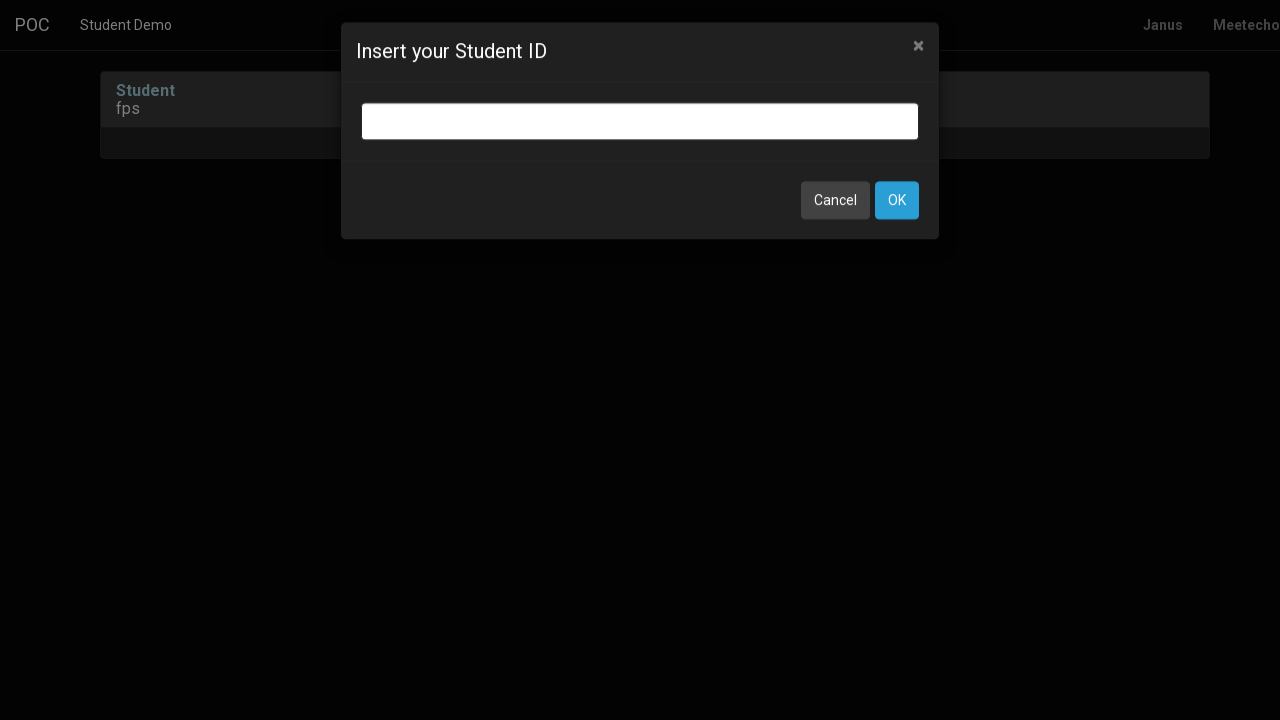

Filled student/session ID input field with 'AW-3' on input.bootbox-input.bootbox-input-text.form-control
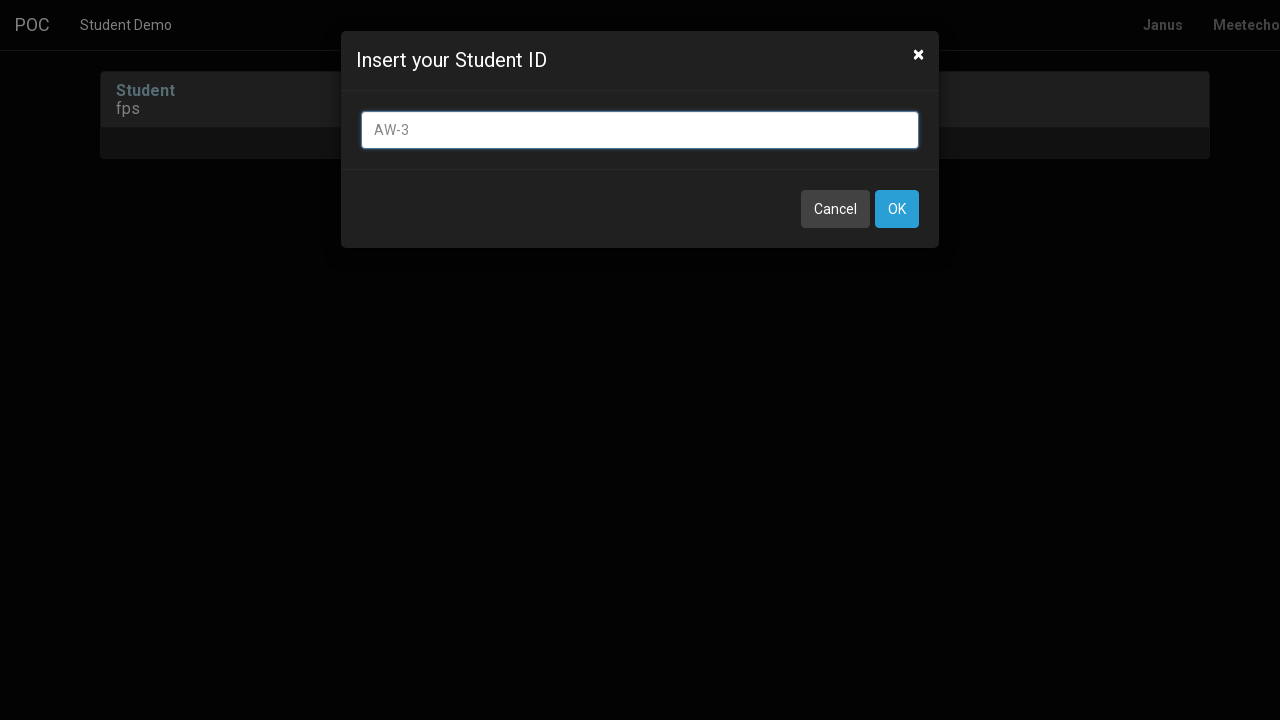

Clicked OK button to submit student ID at (897, 209) on button:has-text('OK')
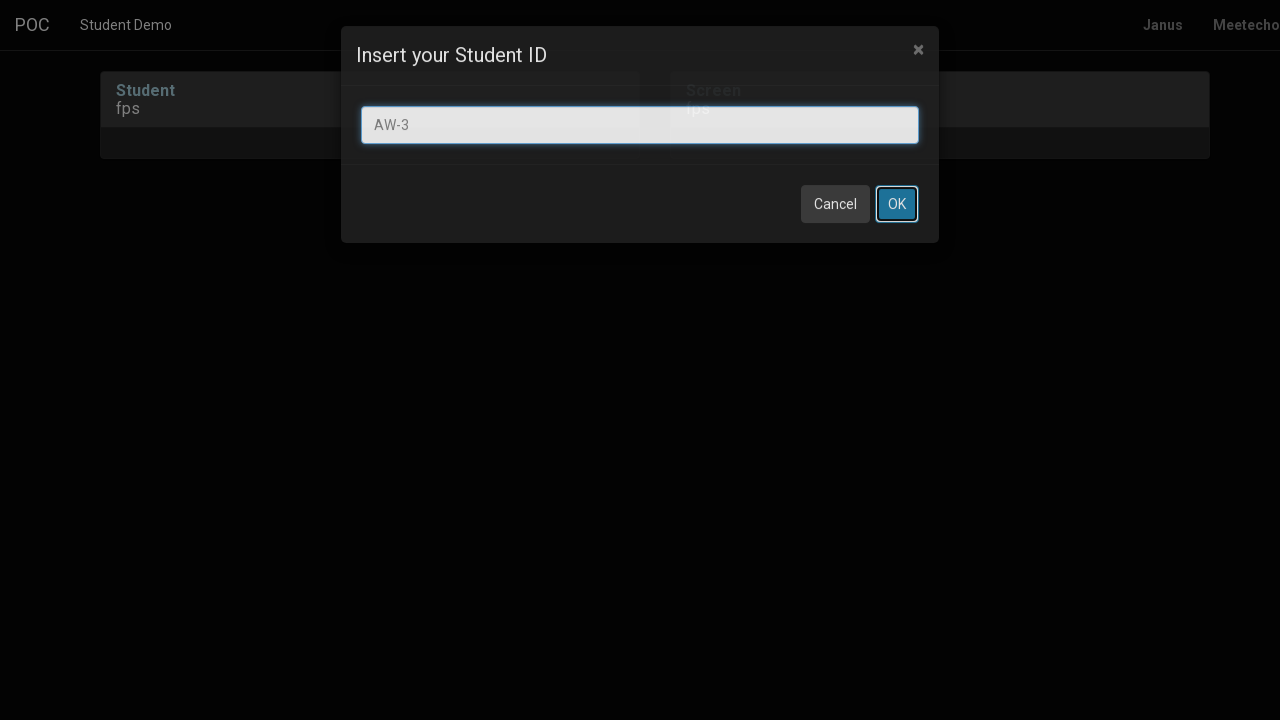

Waited 8 seconds for page to process
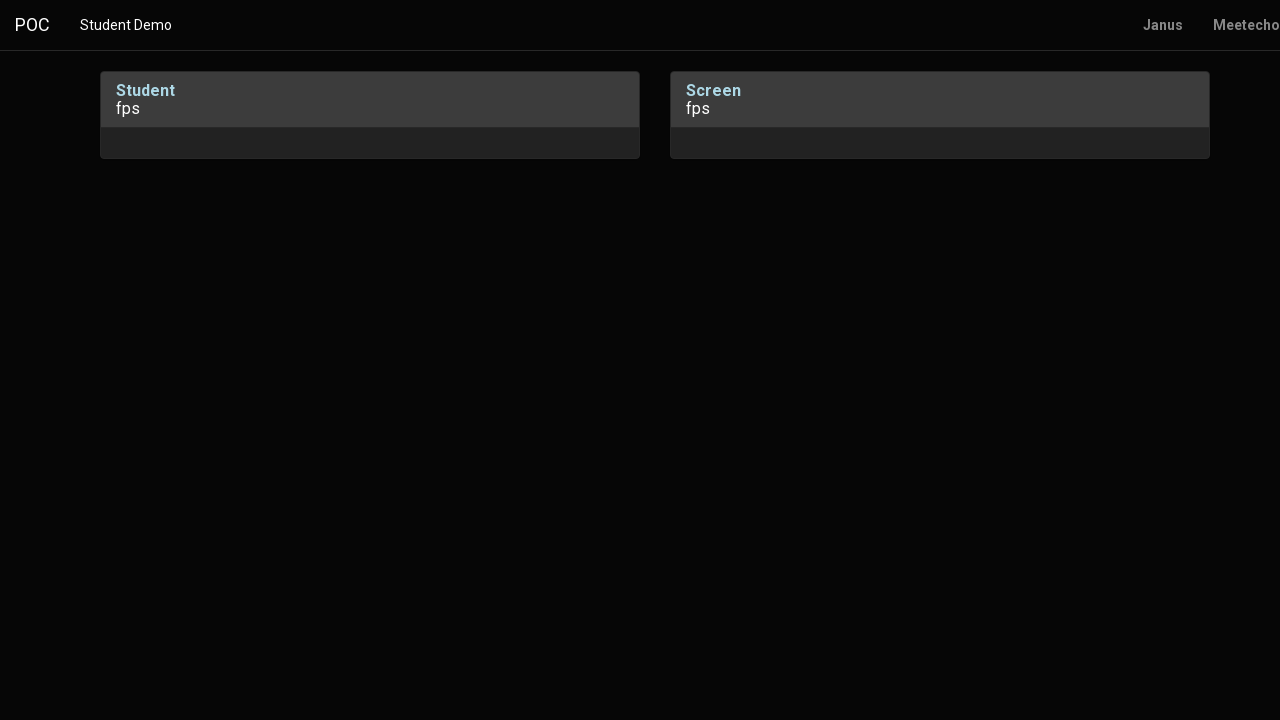

Pressed Tab key to navigate to next control
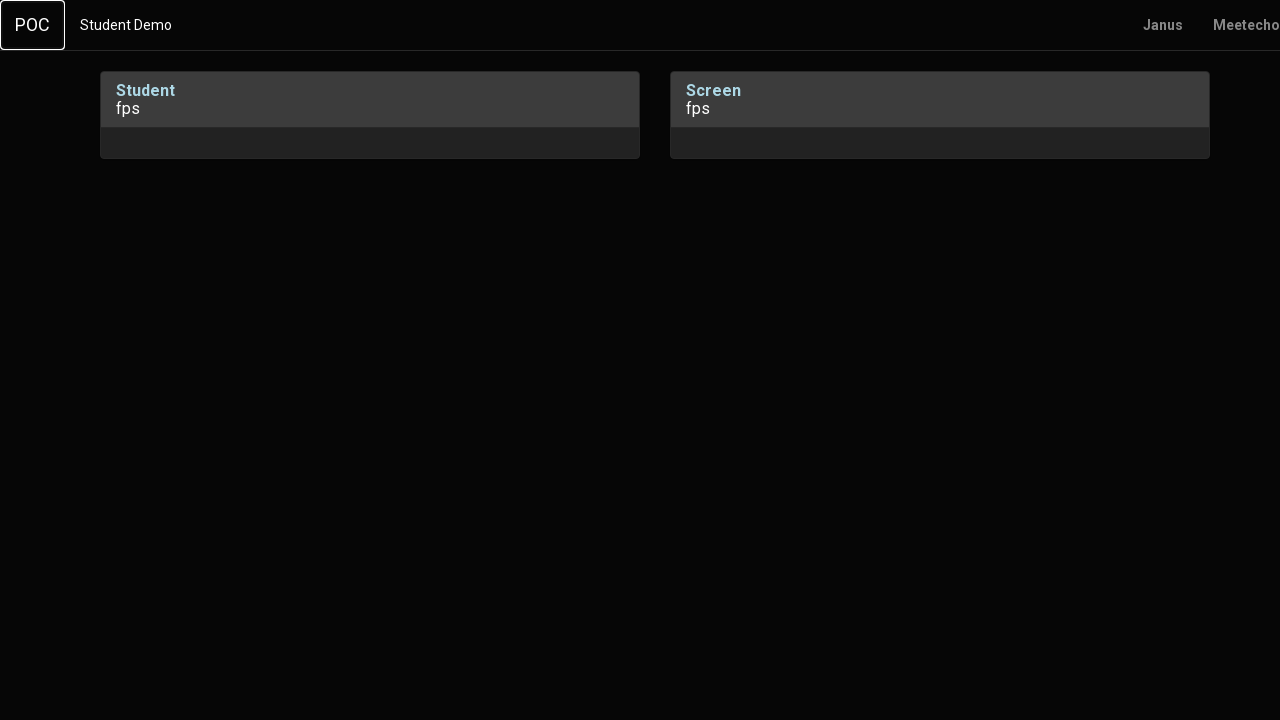

Waited 1 second
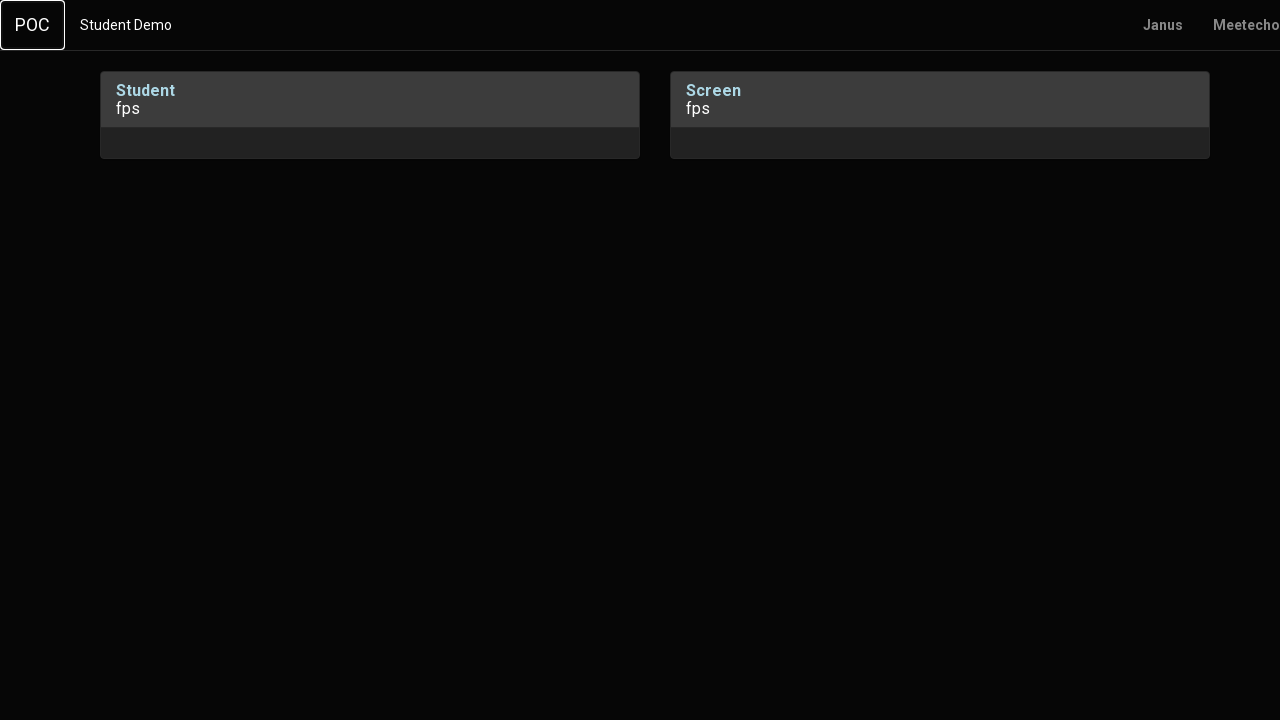

Pressed Enter key to activate focused control
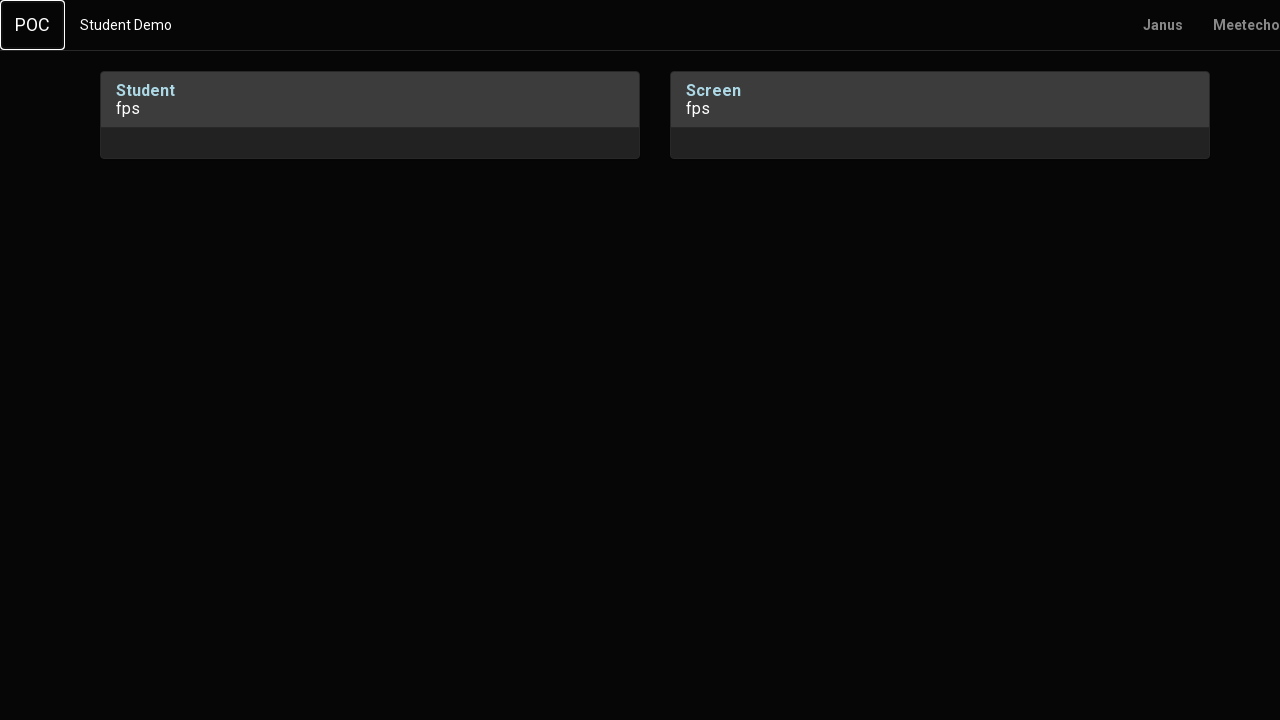

Waited 2 seconds
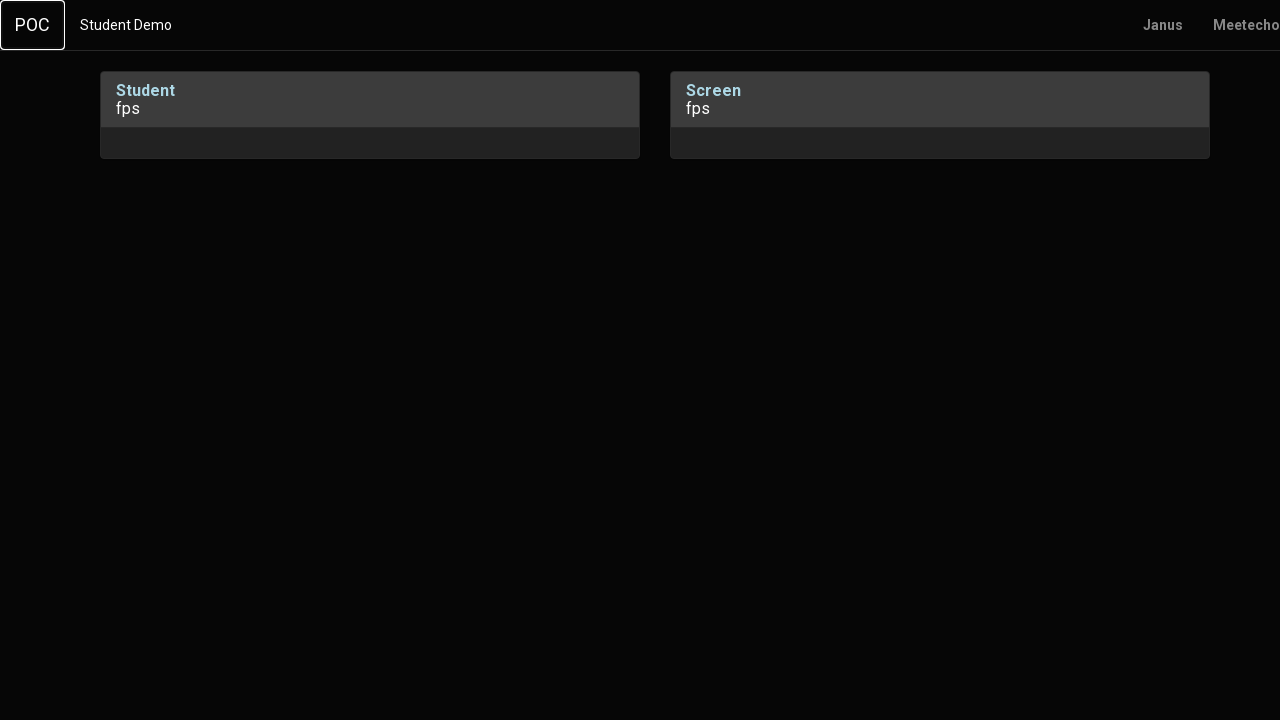

Pressed Tab key to navigate to next control
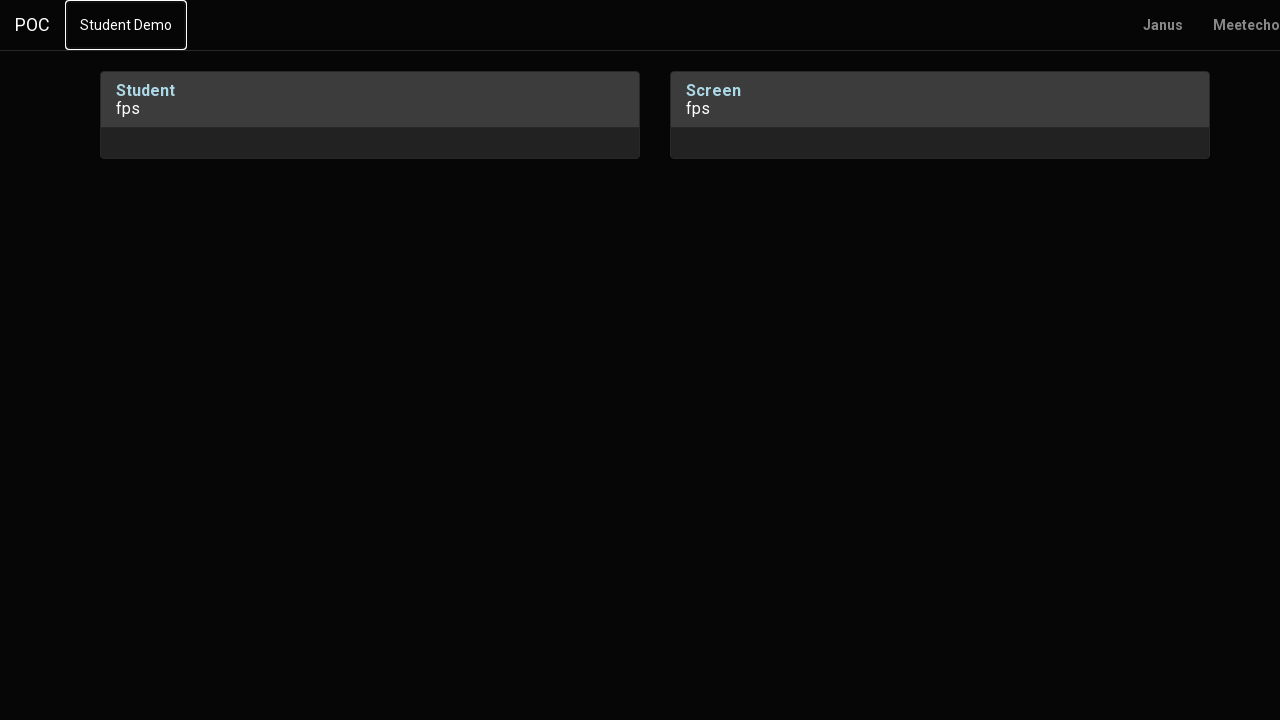

Waited 1 second
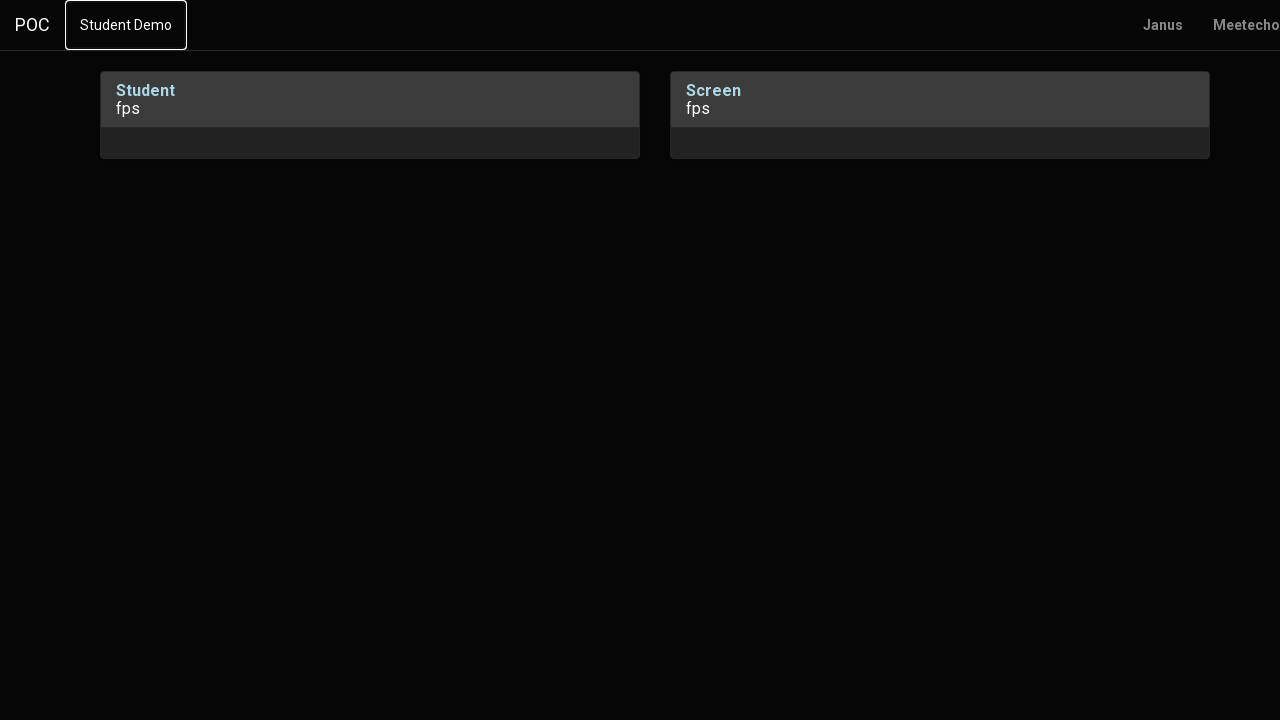

Pressed Tab key again to navigate to next control
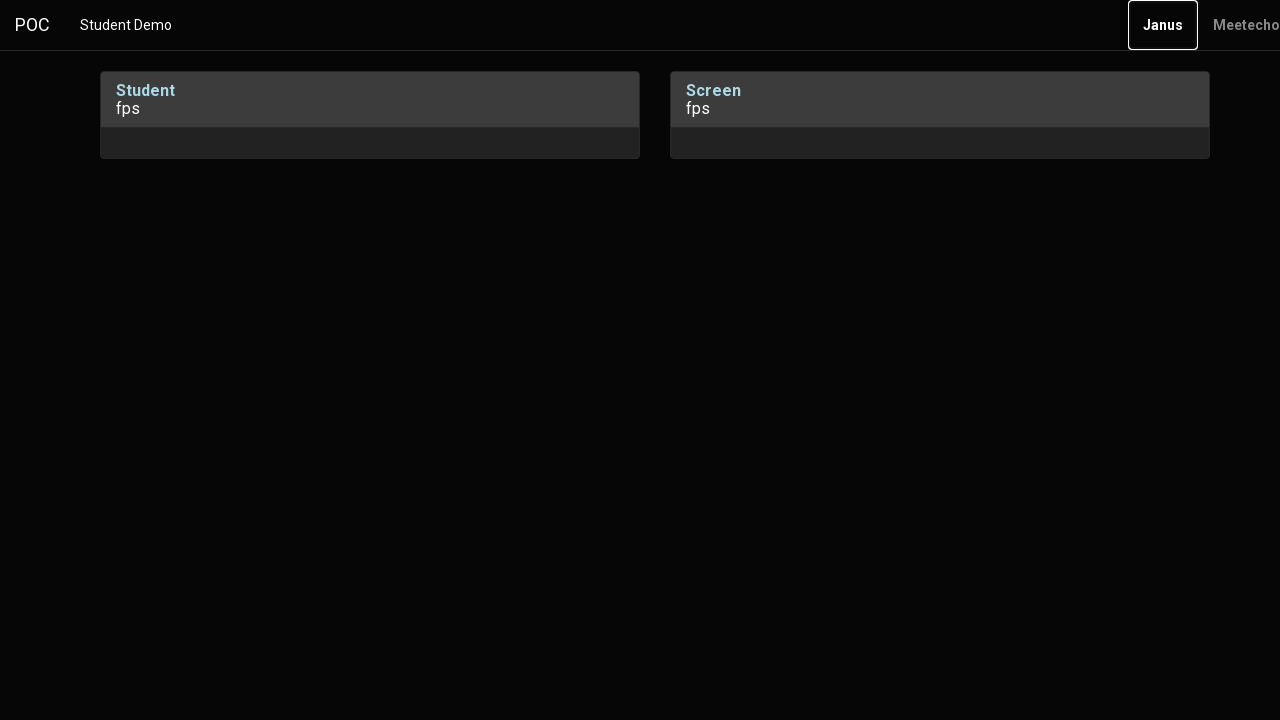

Waited 2 seconds
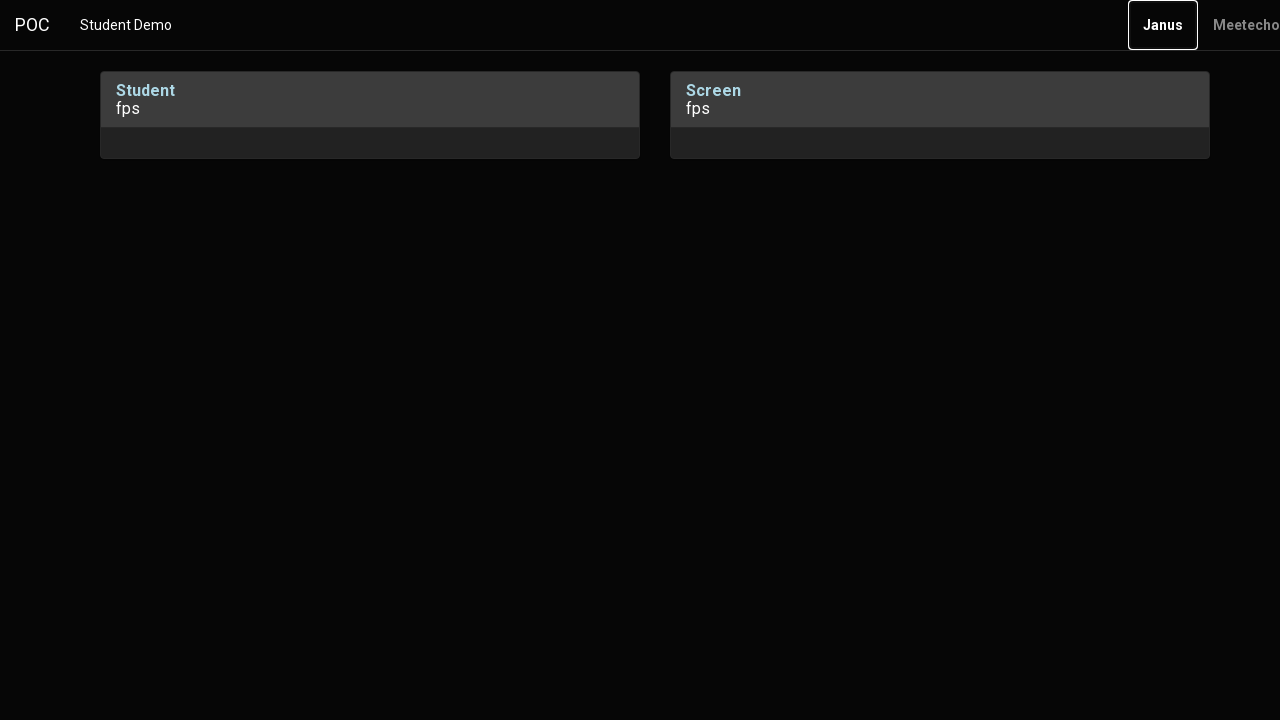

Pressed Enter key to activate focused media/session control
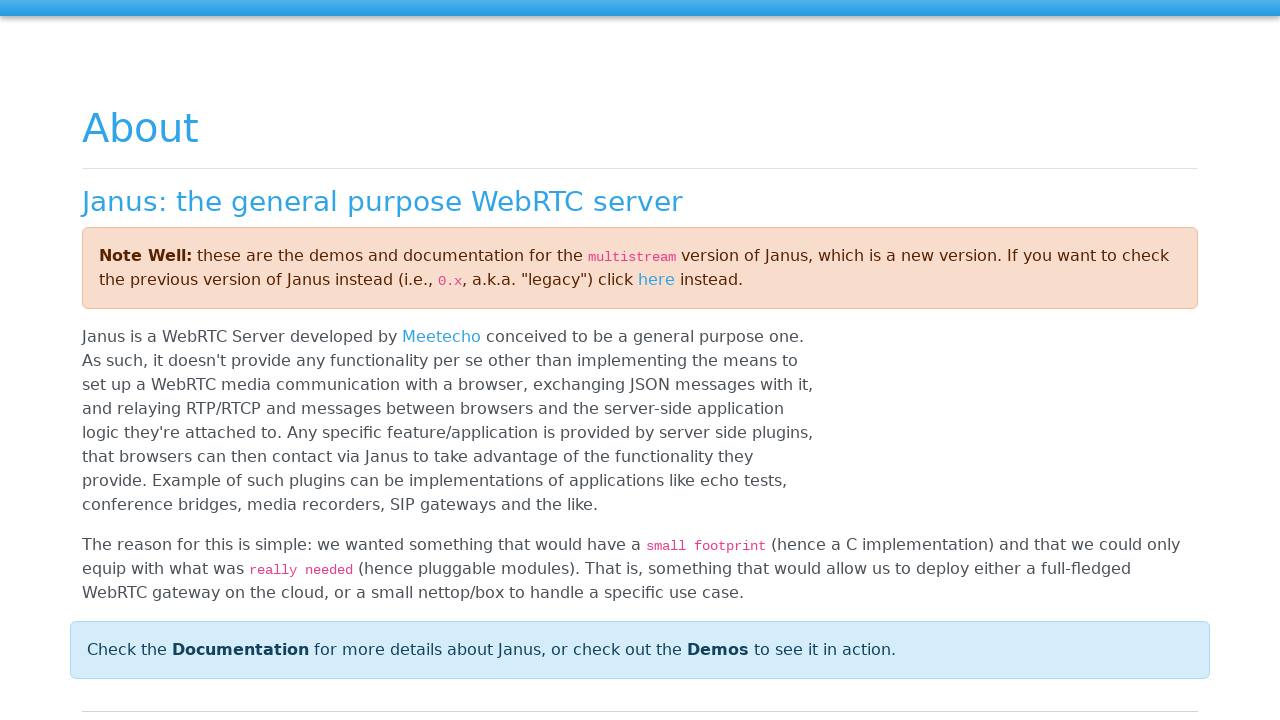

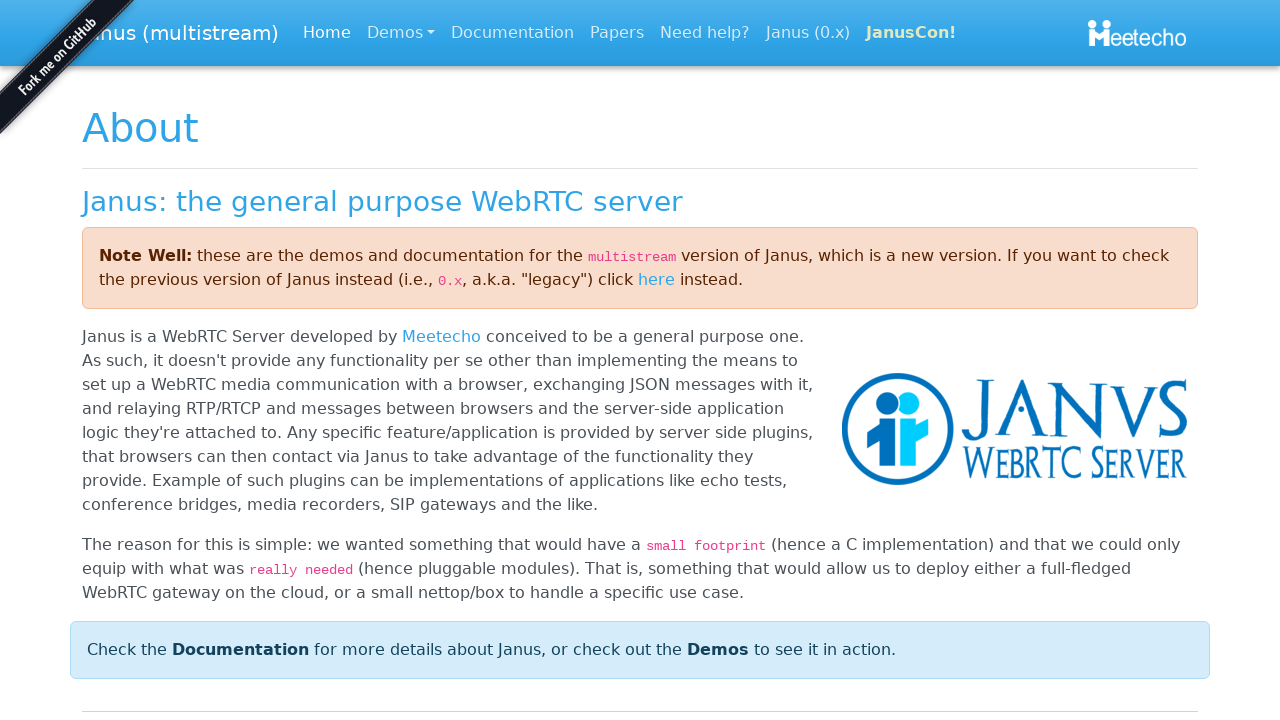